Tests returning a rented cat by entering ID 2, clicking Return, and verifying all cats are available with success message

Starting URL: https://cs1632.appspot.com/

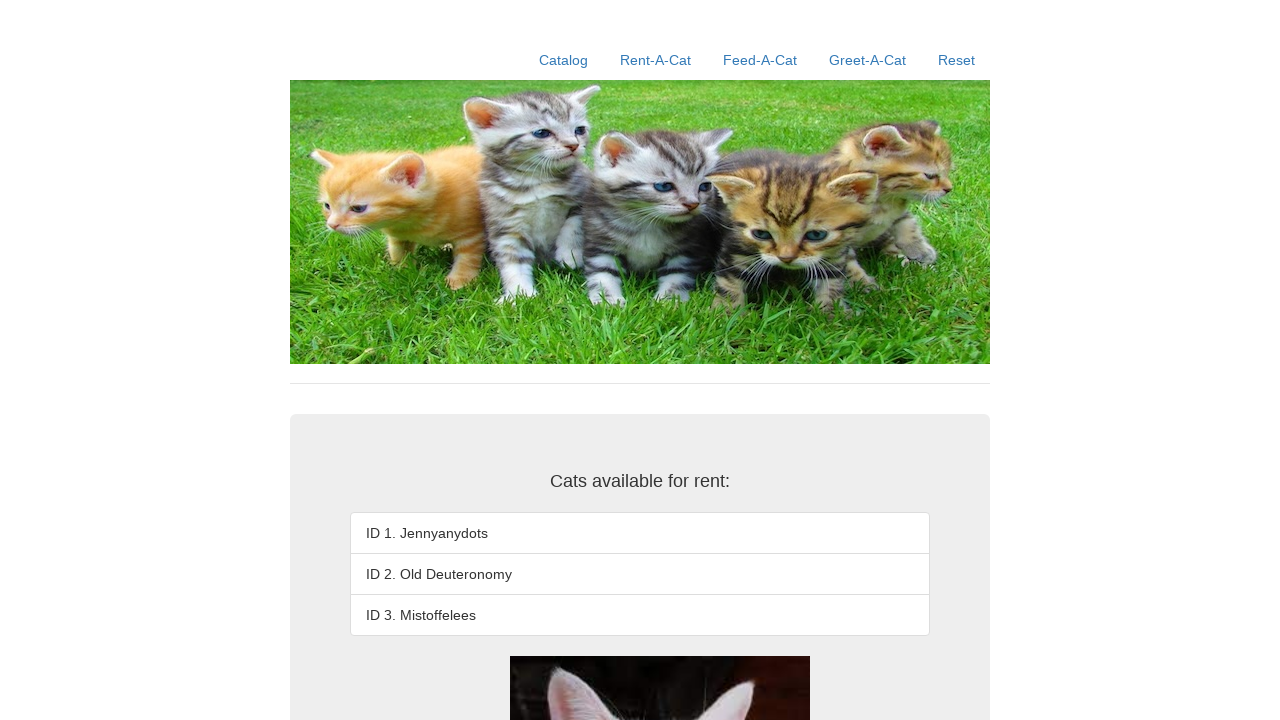

Set cookies to simulate cat 2 being rented
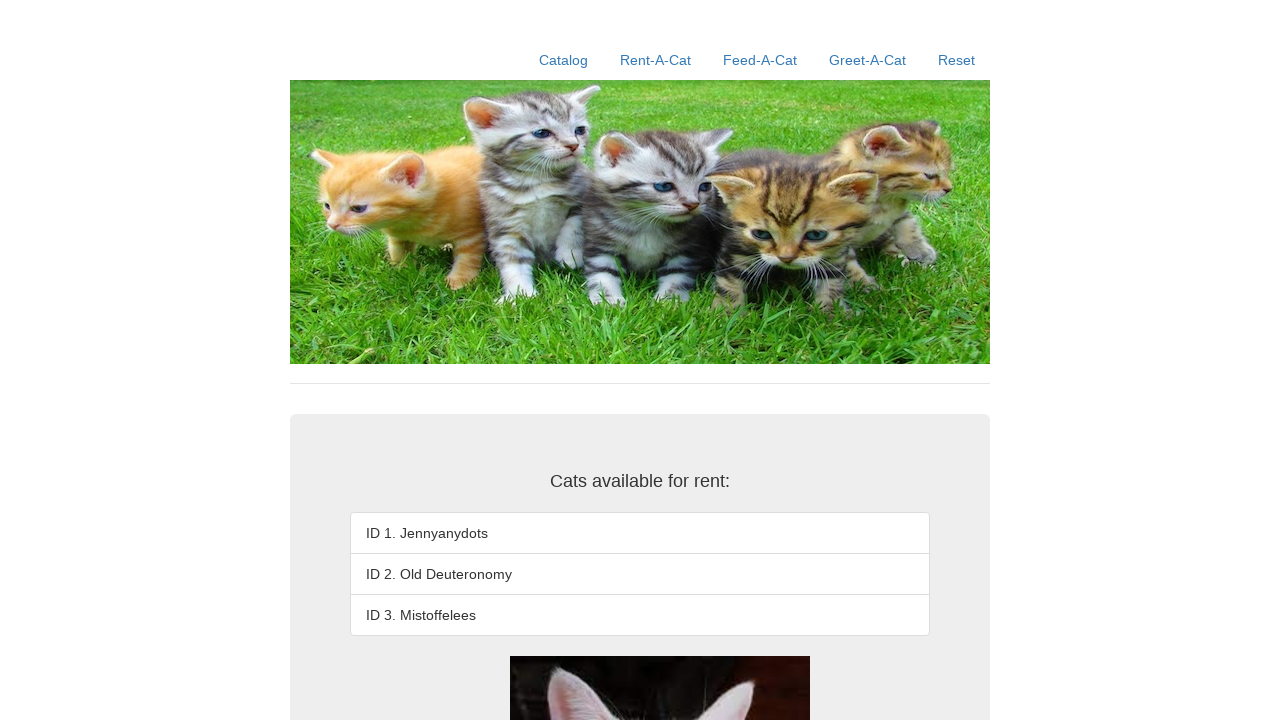

Clicked link to navigate to rent-a-cat page at (656, 60) on xpath=//a[contains(@href, '/rent-a-cat')]
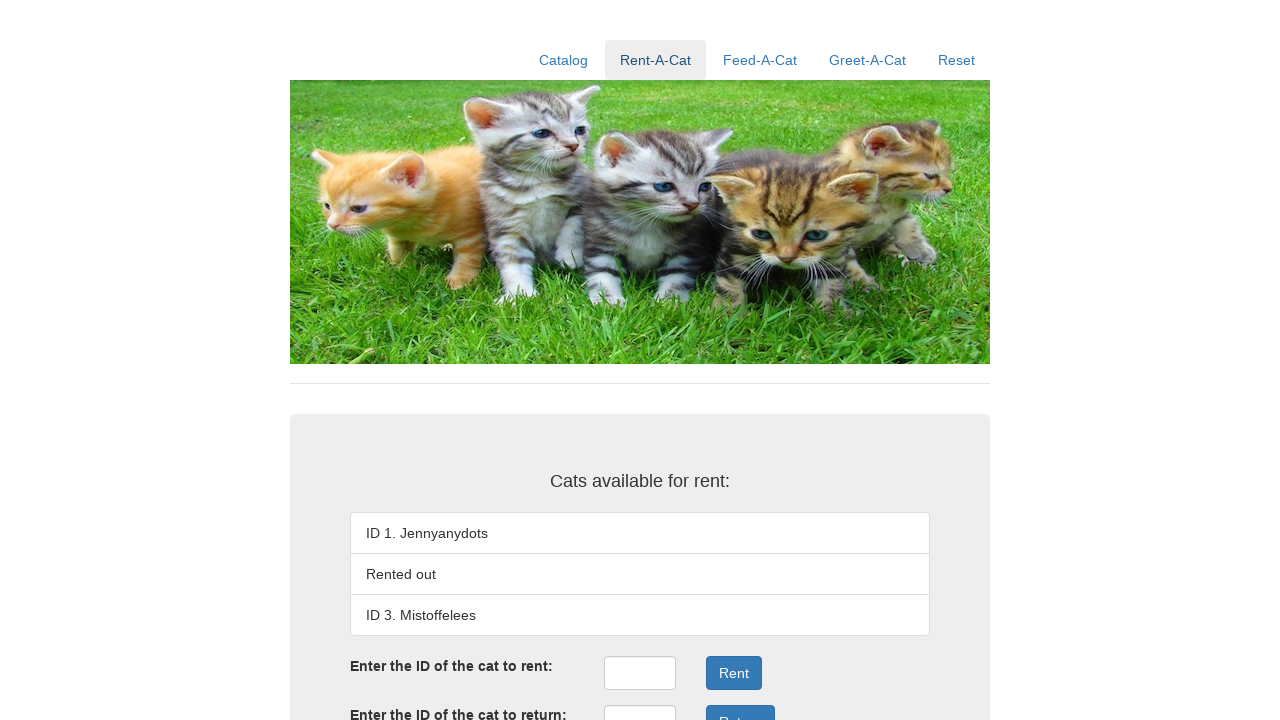

Clicked return ID input field at (640, 703) on xpath=//input[@id='returnID']
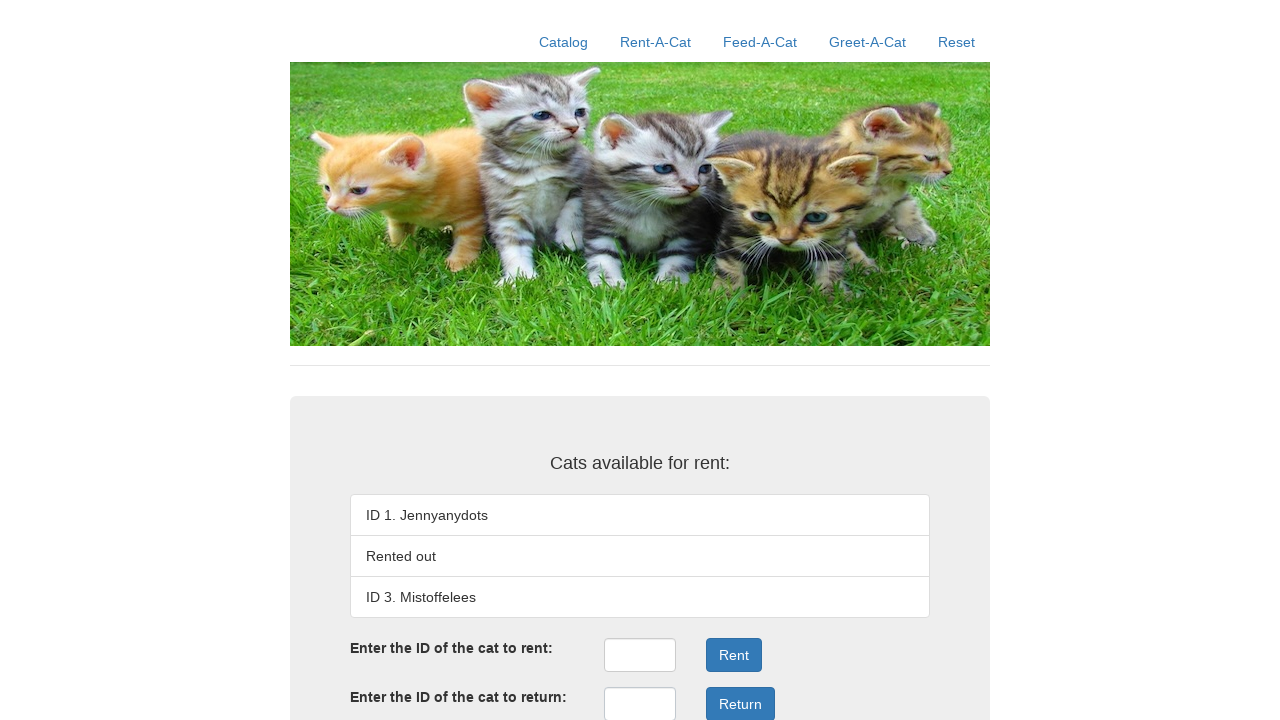

Filled return ID input with '2' on //input[@id='returnID']
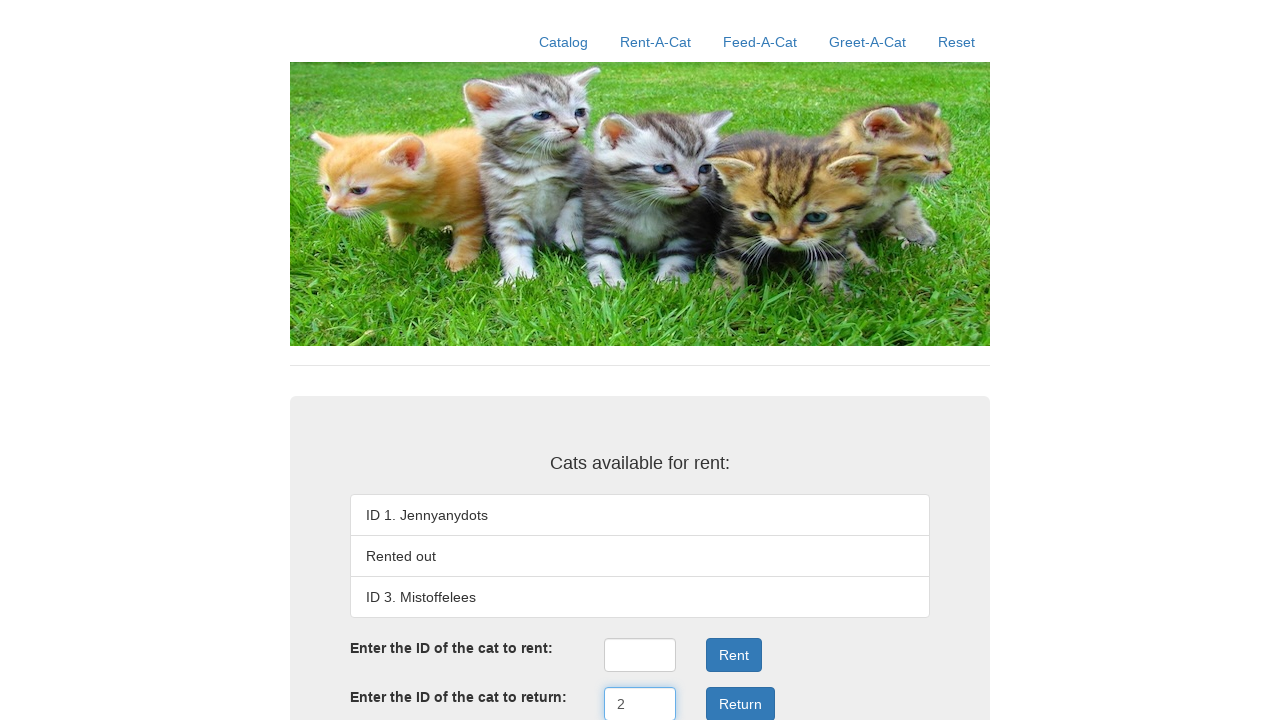

Clicked Return button to return cat ID 2 at (740, 703) on xpath=//button[contains(.,'Return')]
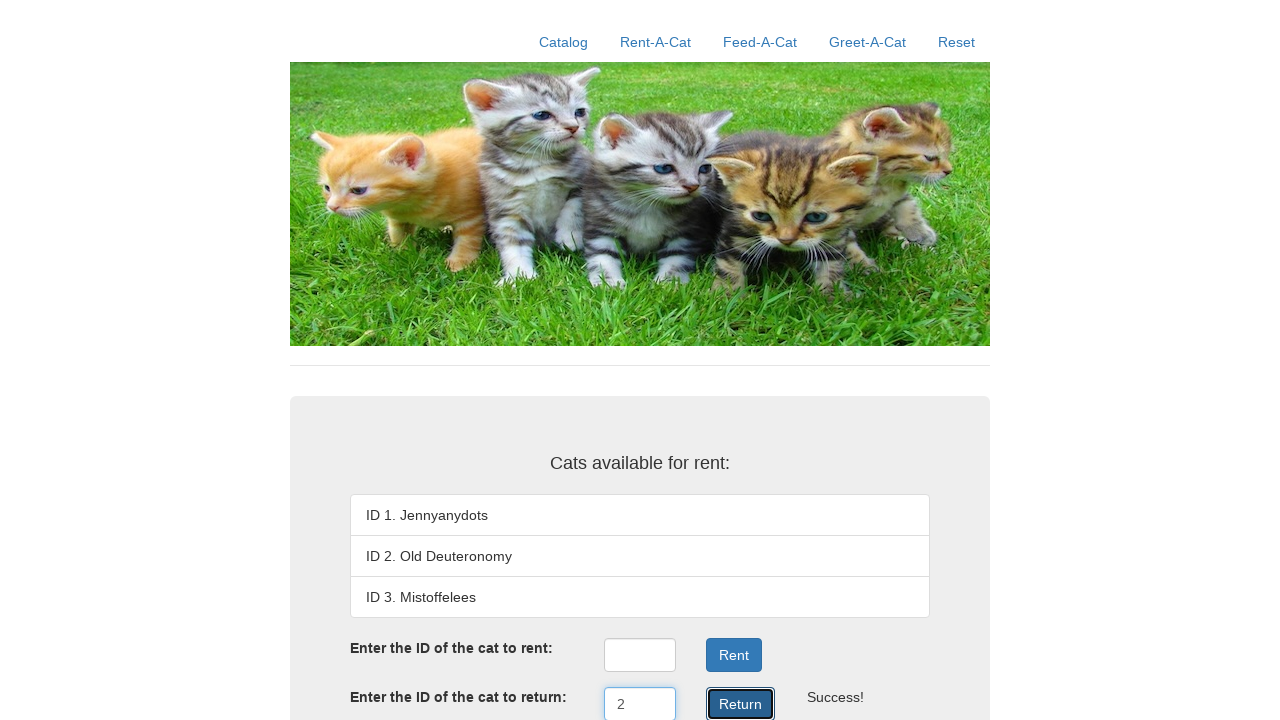

Verified cat ID 1 (Jennyanydots) is available
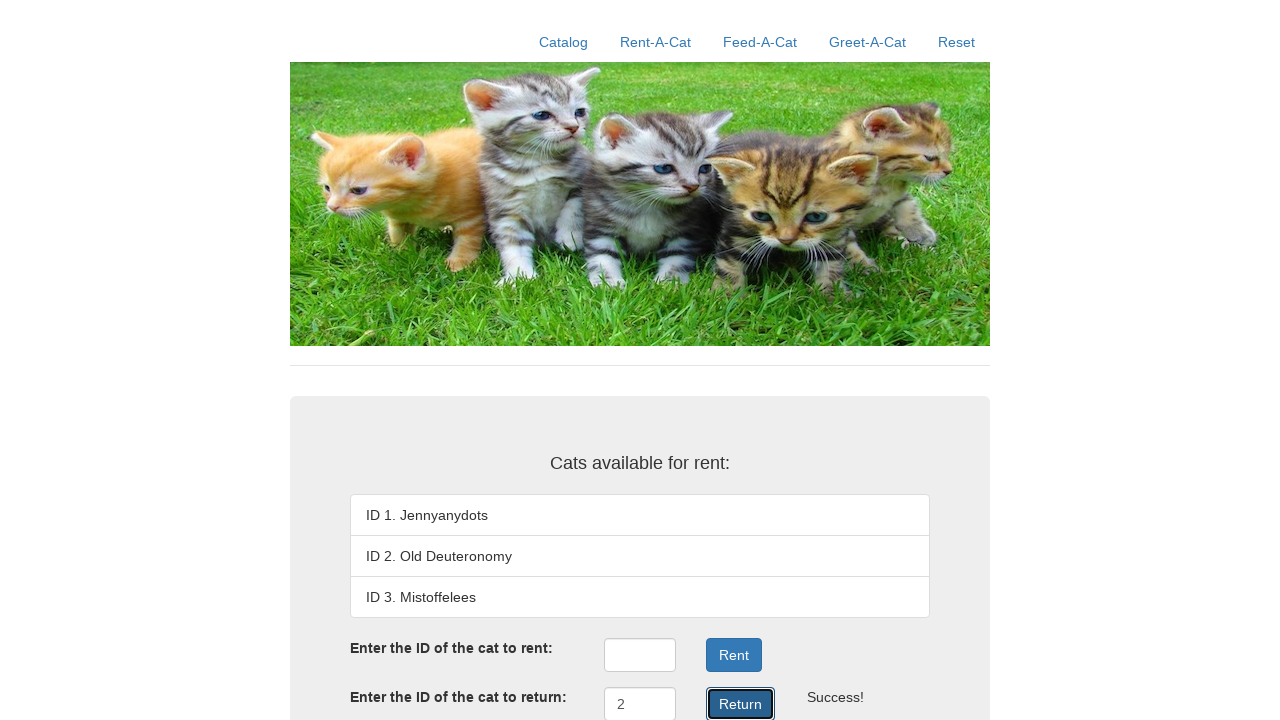

Verified cat ID 2 (Old Deuteronomy) is available
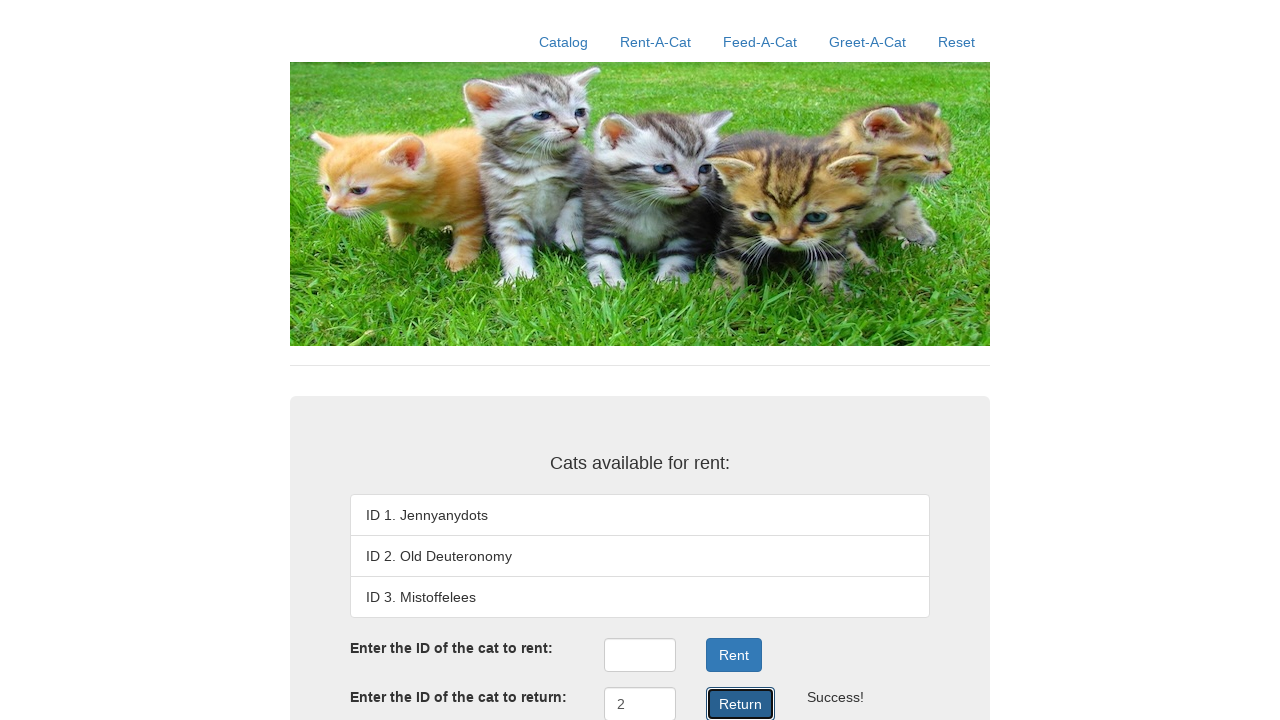

Verified cat ID 3 (Mistoffelees) is available
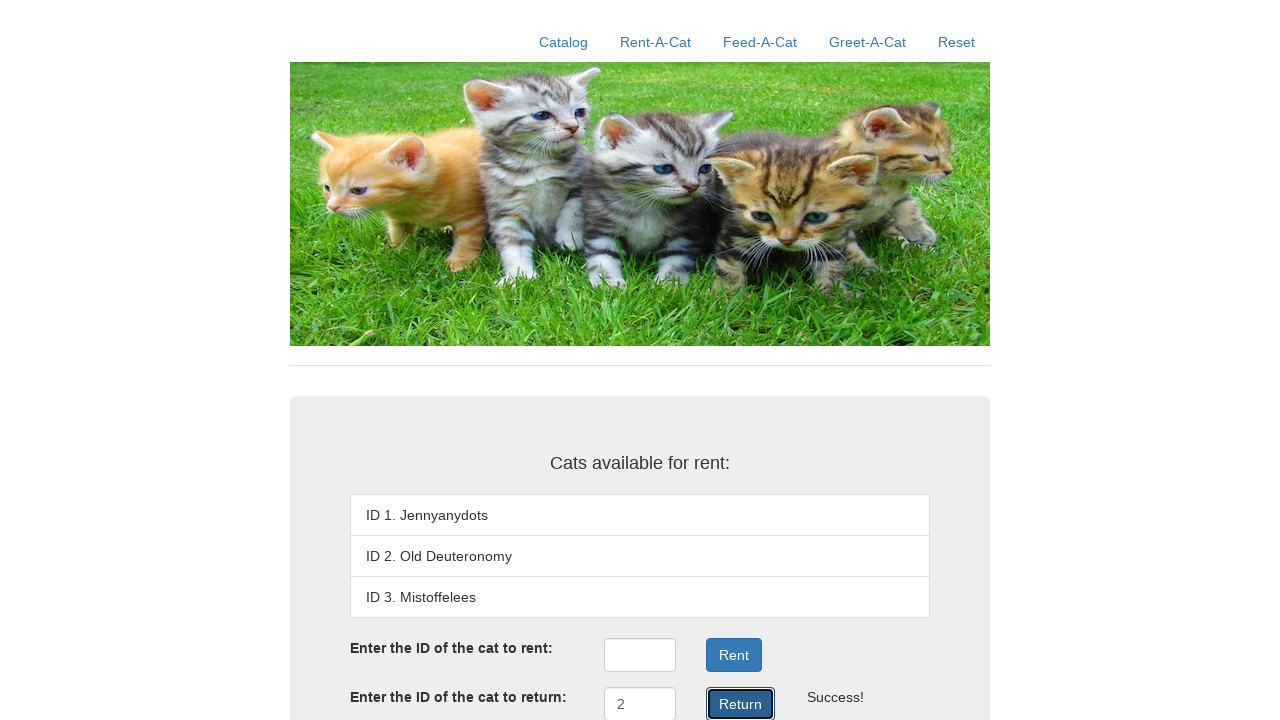

Verified success message displayed after returning cat
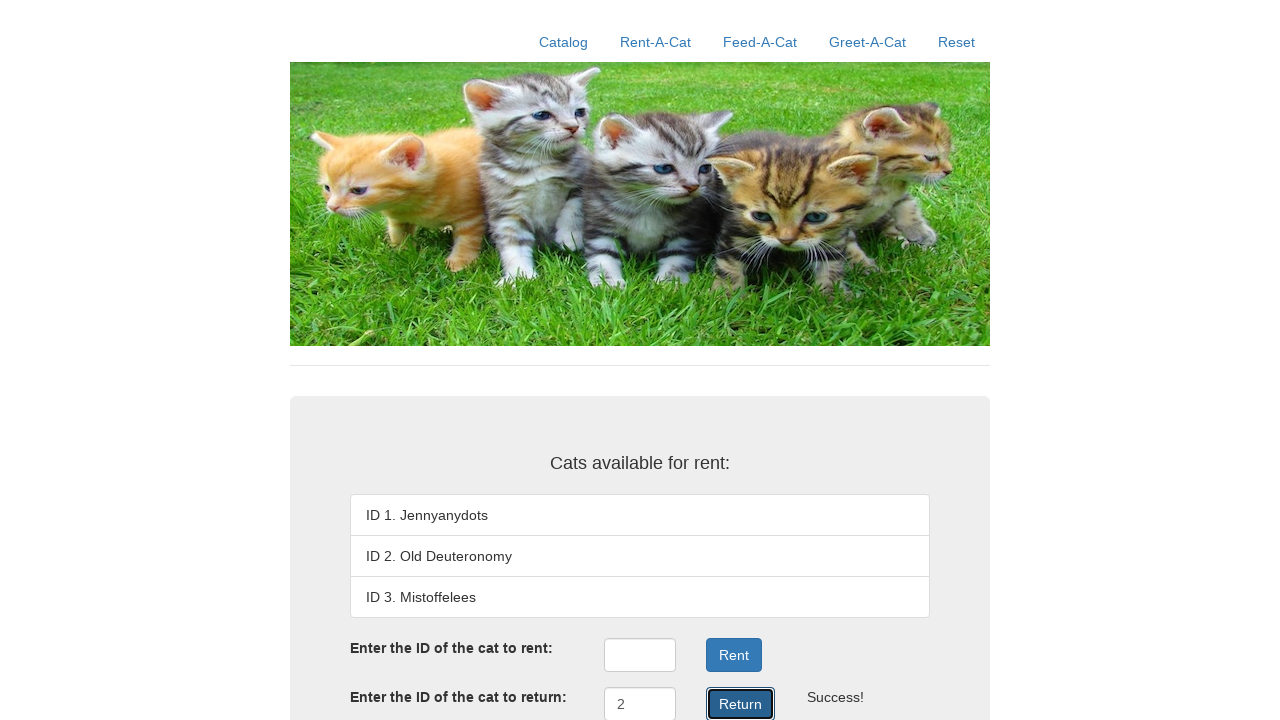

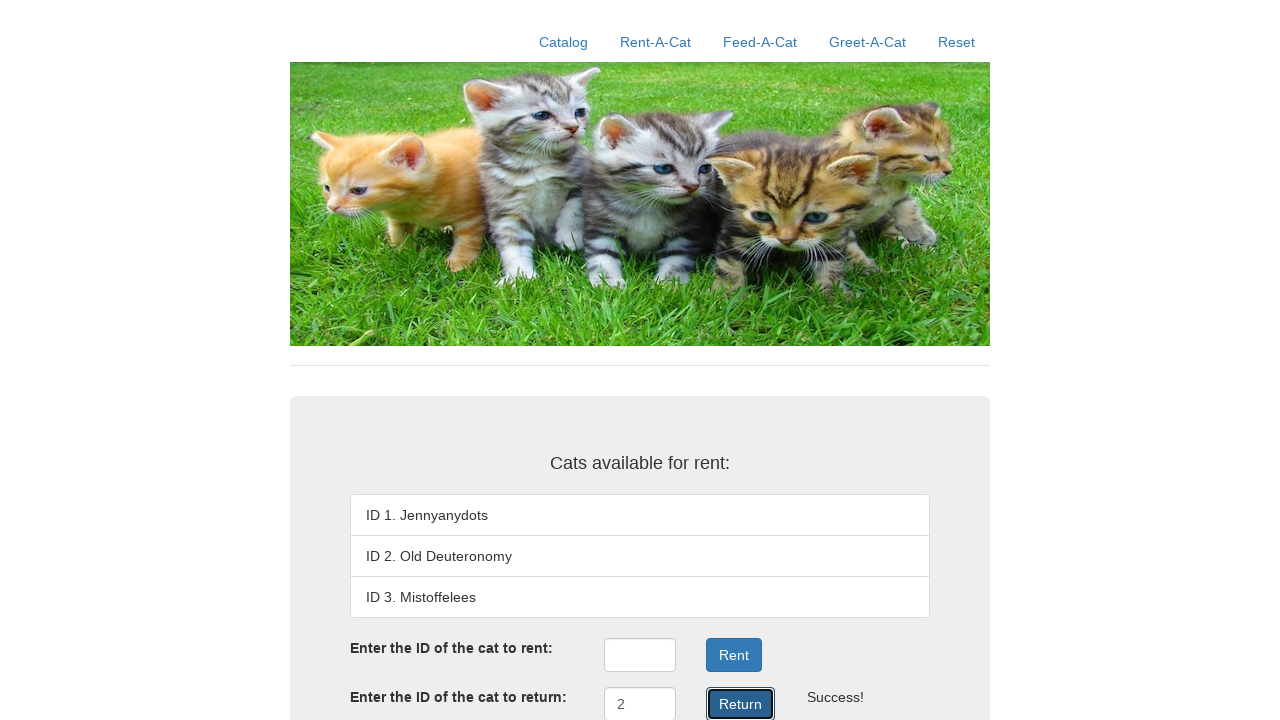